Tests page scrolling functionality on Home Depot's homepage by pressing PAGE_DOWN multiple times to scroll through the page content.

Starting URL: https://www.homedepot.com/

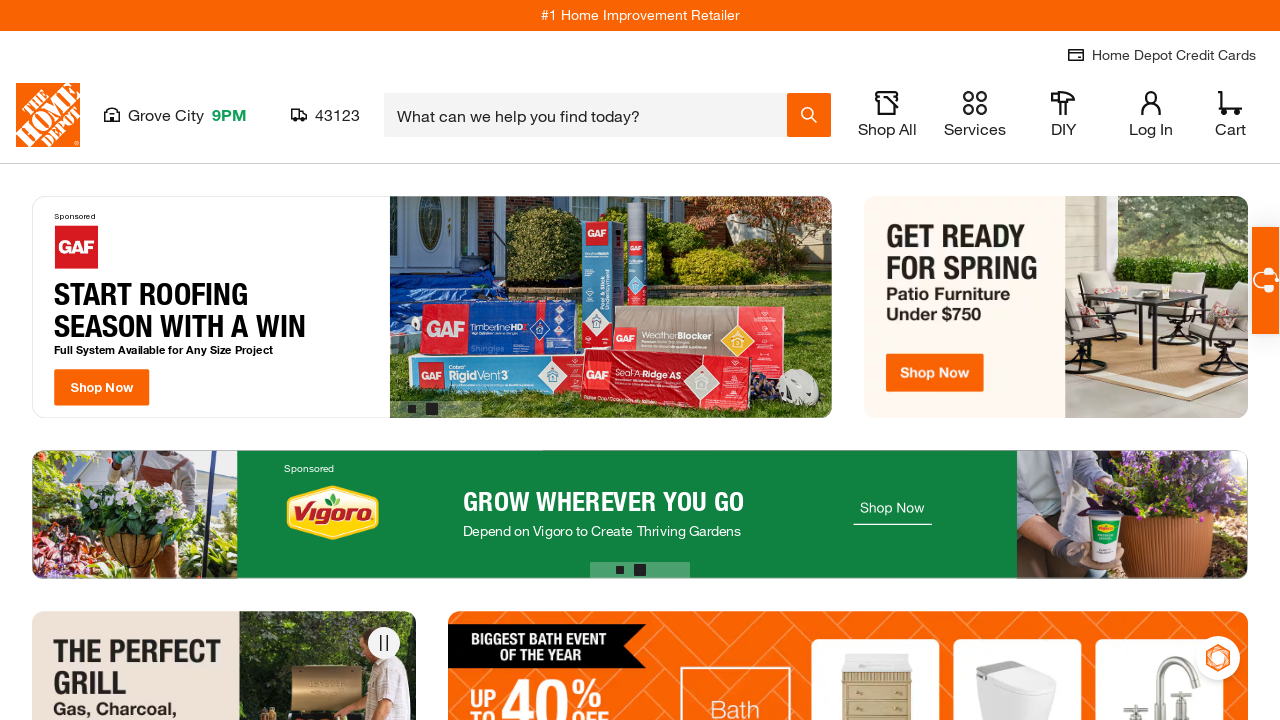

Pressed PAGE_DOWN to scroll down page (1/5)
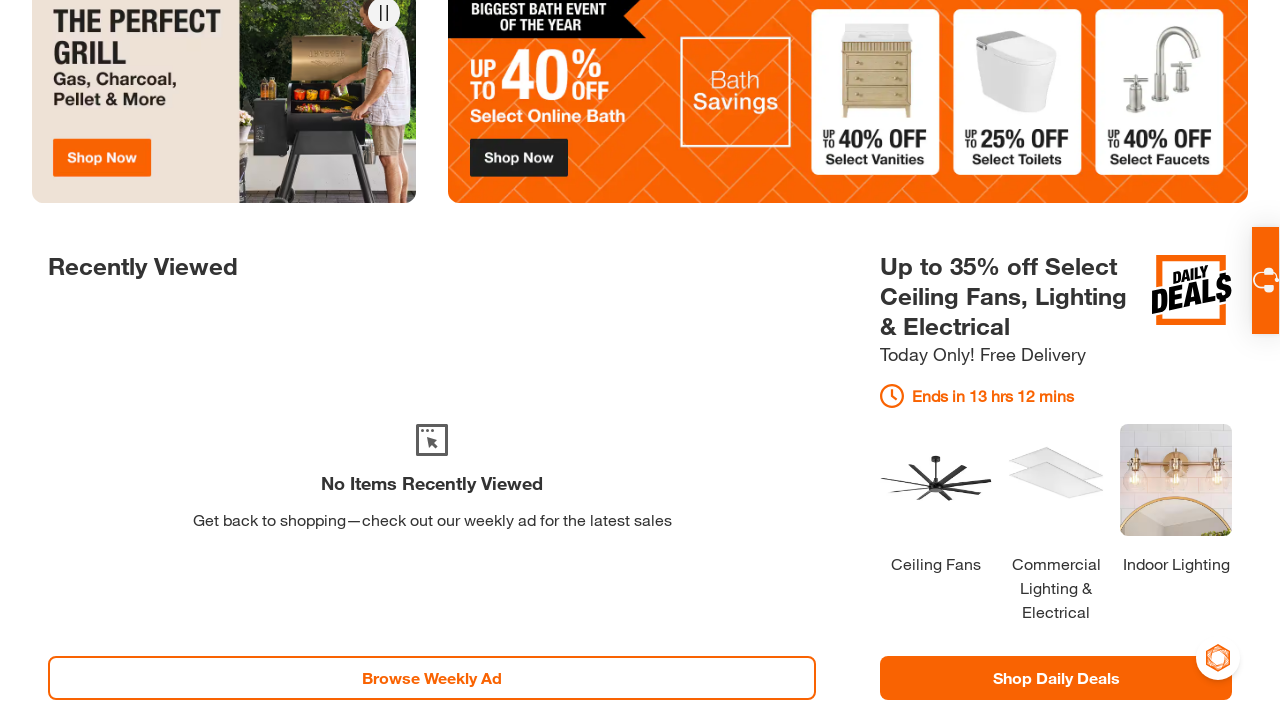

Pressed PAGE_DOWN to scroll down page (2/5)
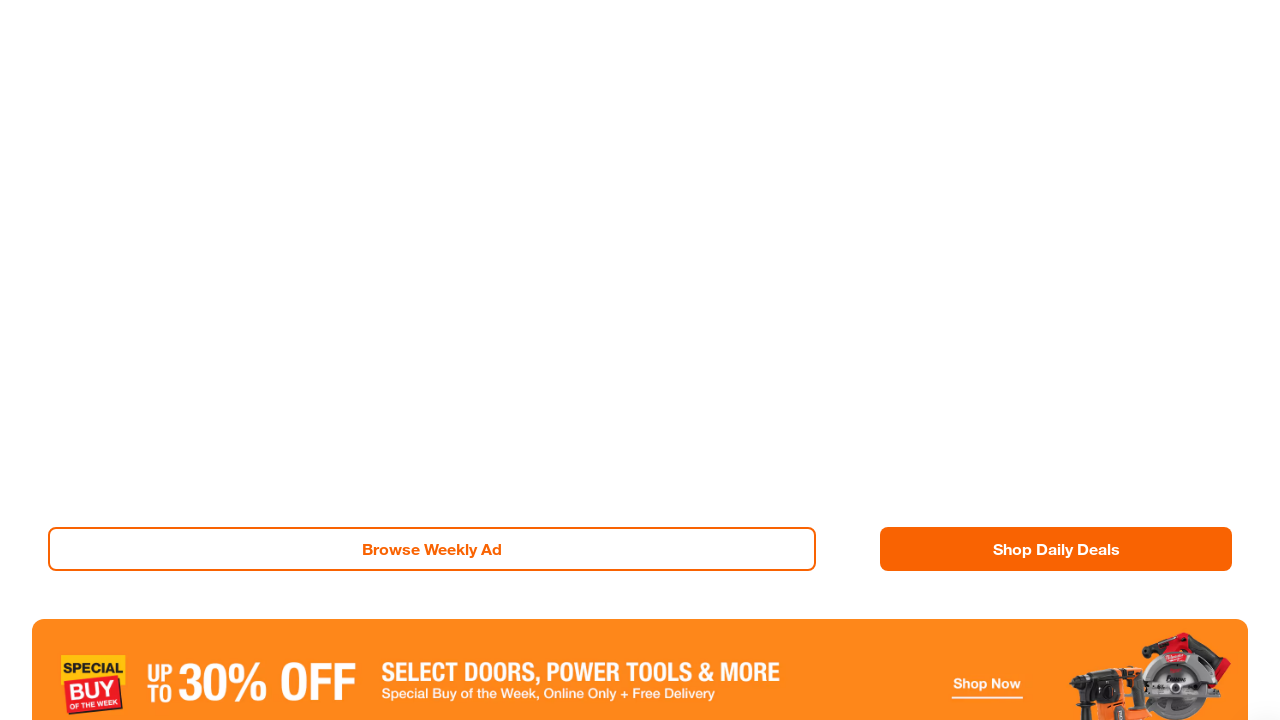

Pressed PAGE_DOWN to scroll down page (3/5)
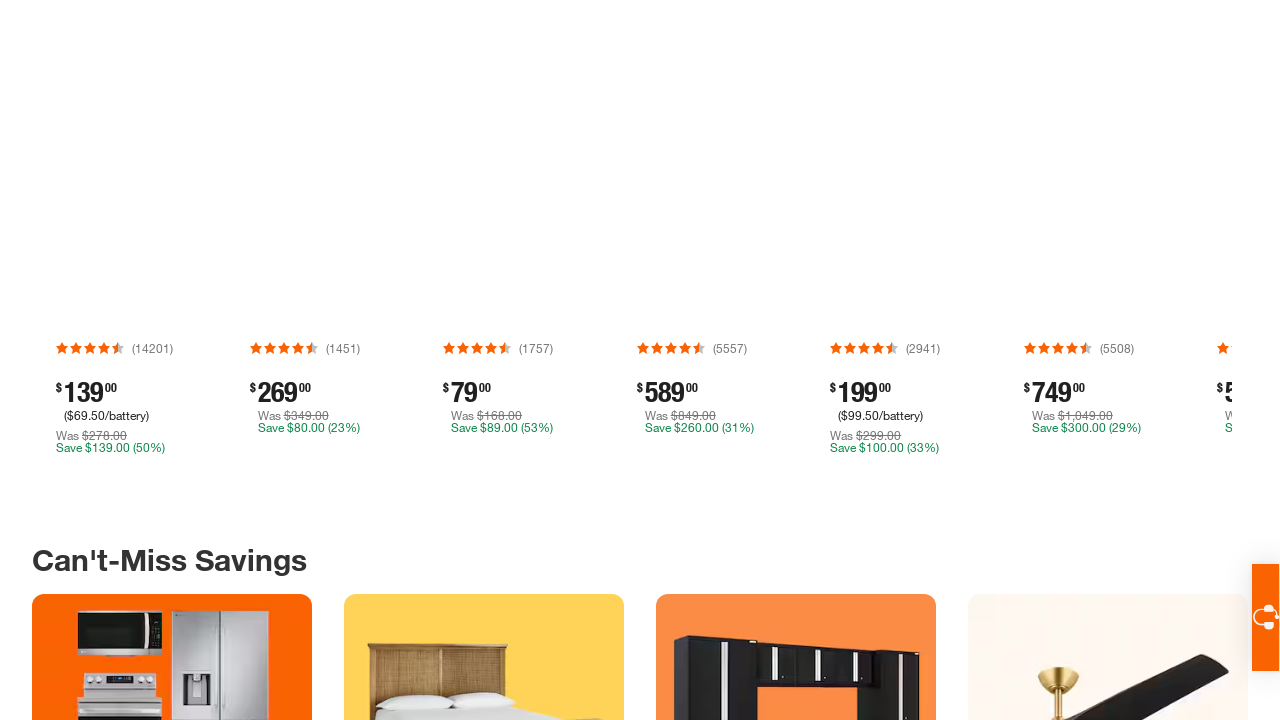

Pressed PAGE_DOWN to scroll down page (4/5)
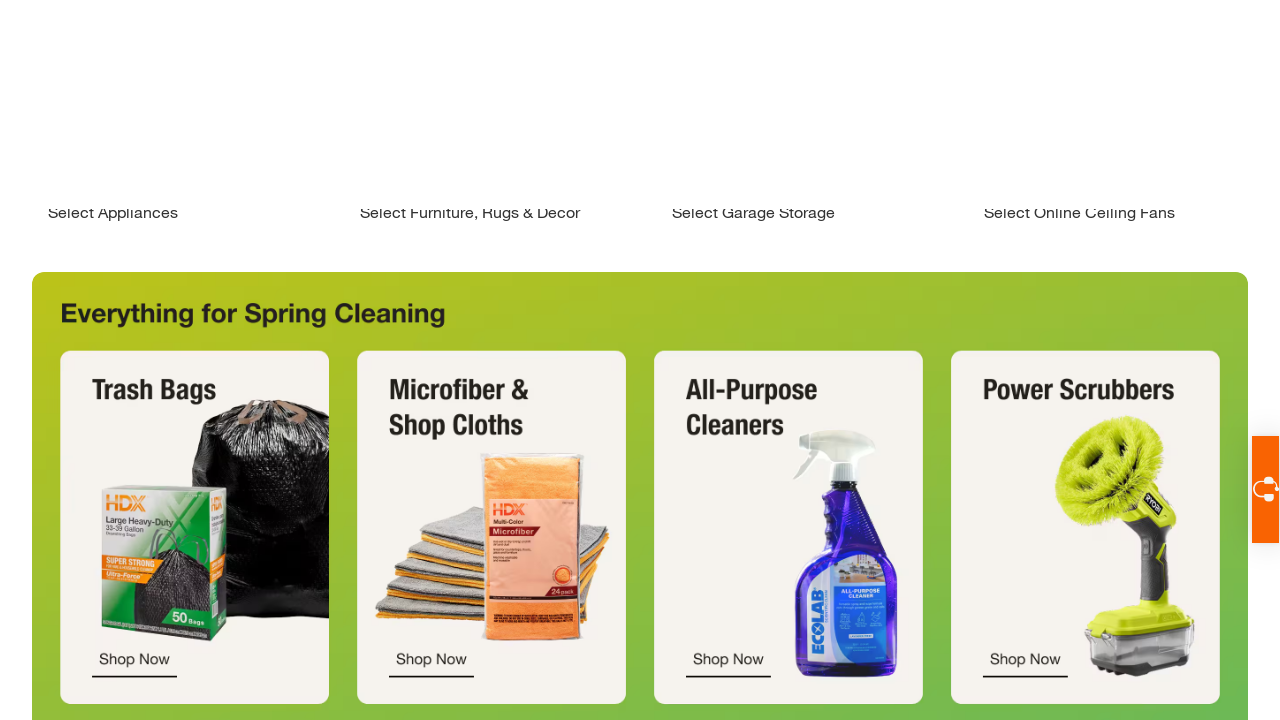

Pressed PAGE_DOWN to scroll down page (5/5)
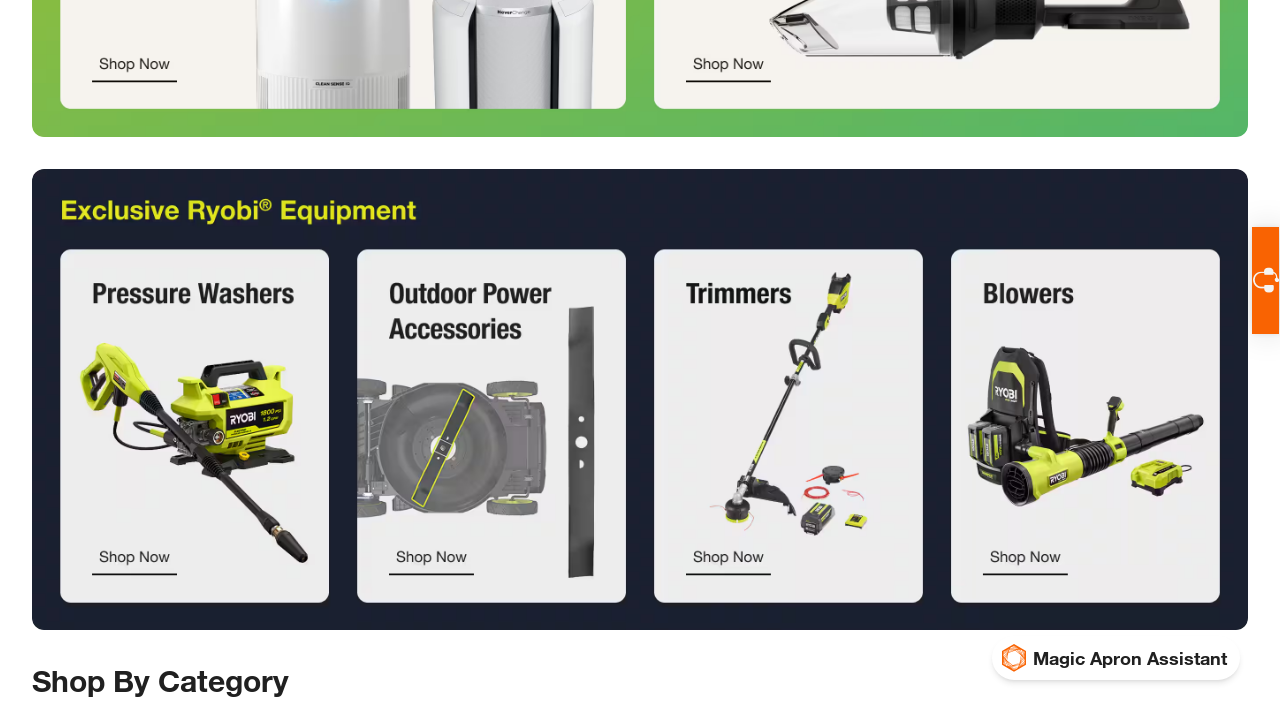

Waited 500ms for content to load after scrolling
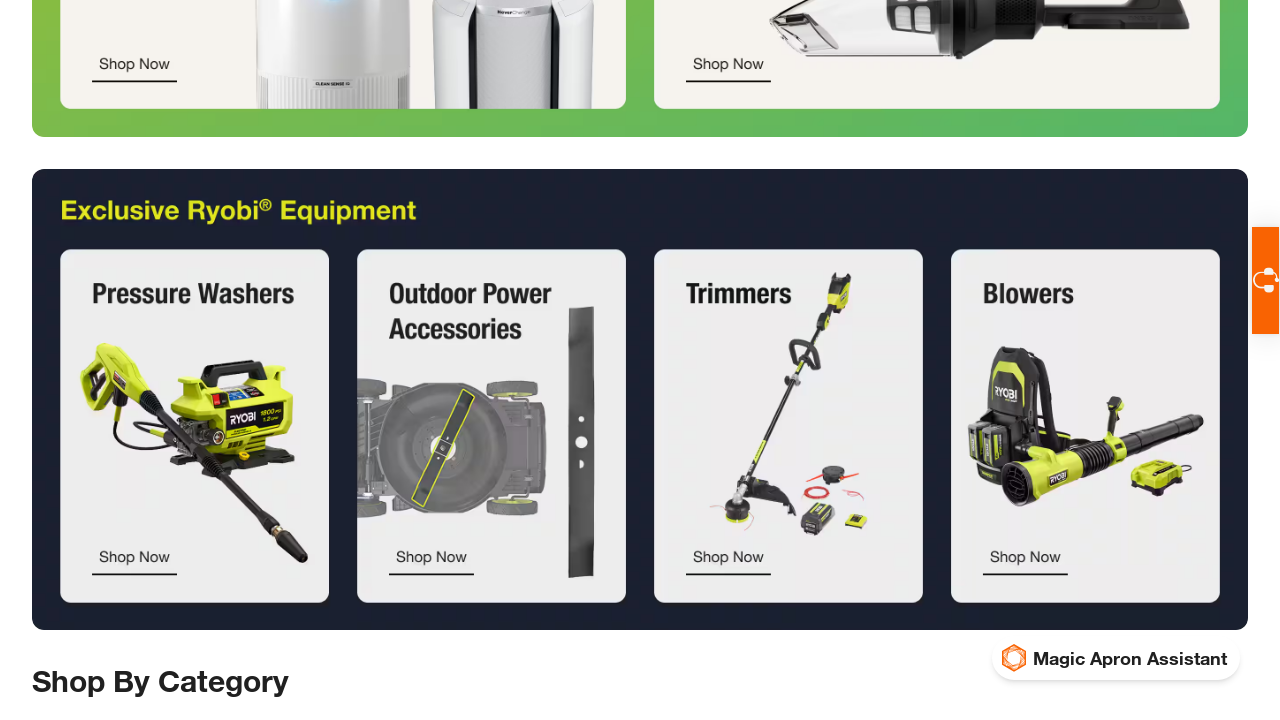

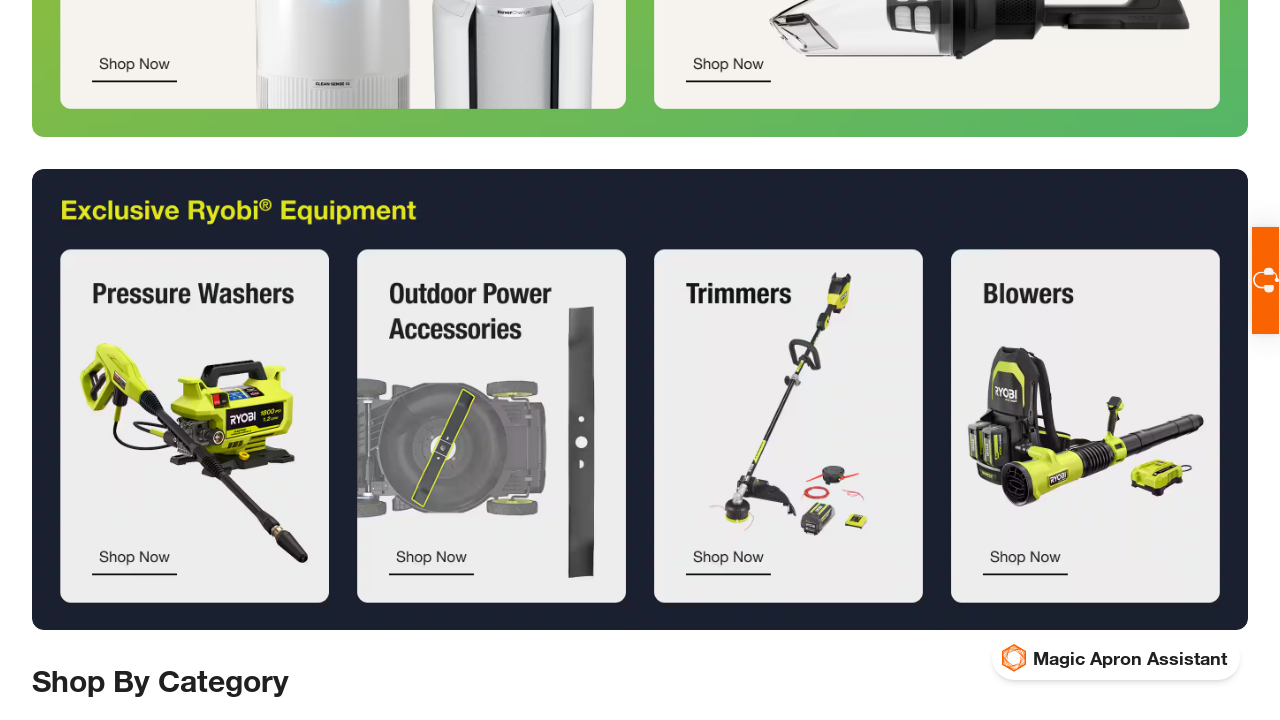